Tests e-commerce functionality by adding multiple vegetables to cart, proceeding to checkout, and applying a promo code

Starting URL: https://rahulshettyacademy.com/seleniumPractise/

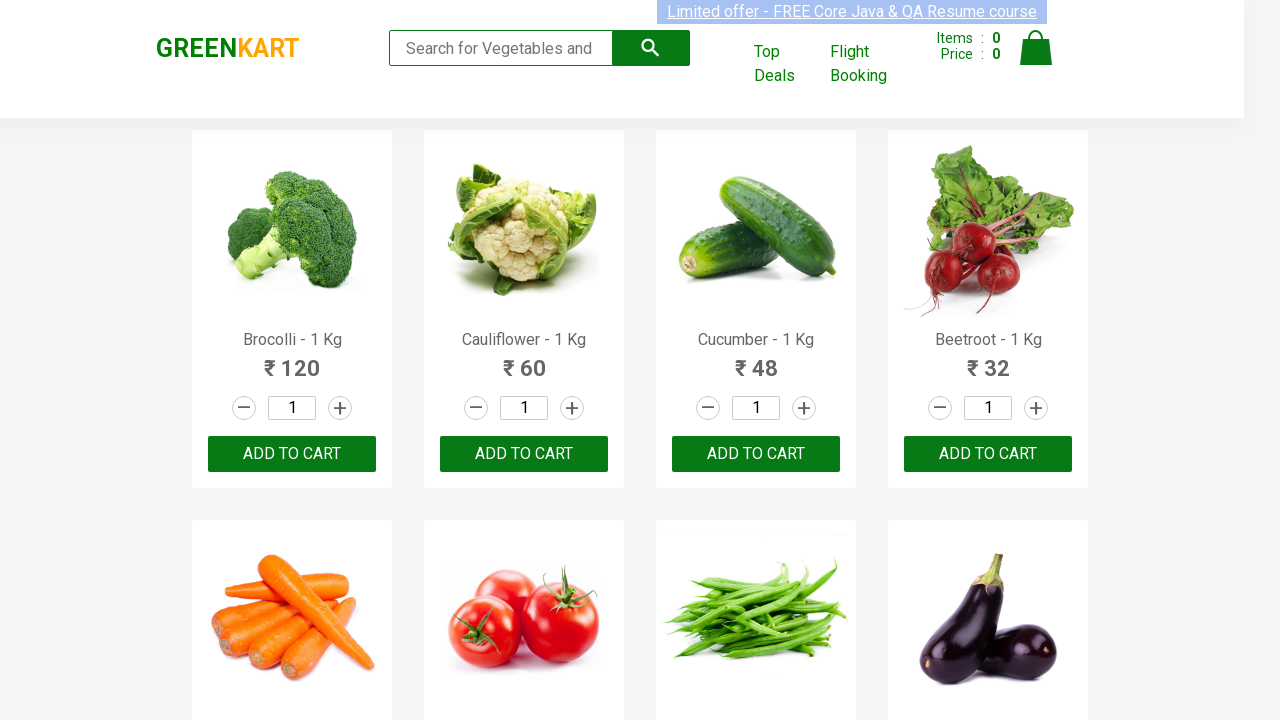

Retrieved all product elements from page
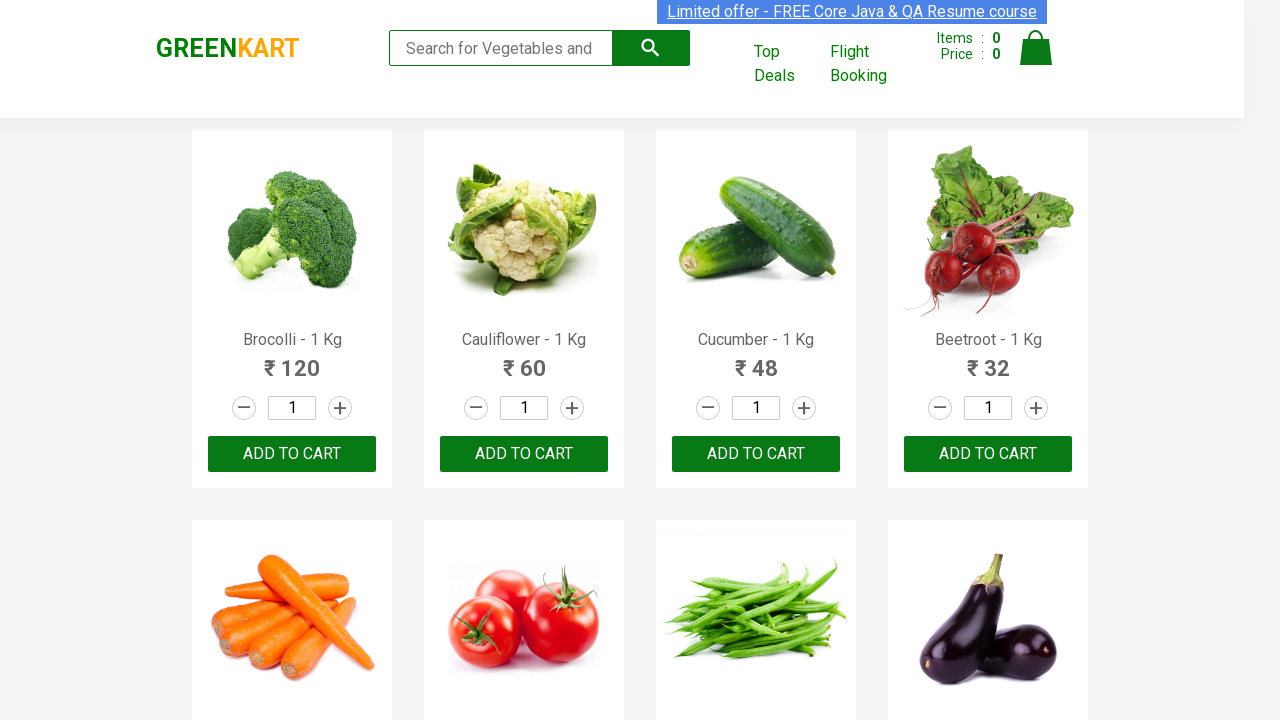

Added Brocolli to cart at (292, 454) on div.product-action button >> nth=0
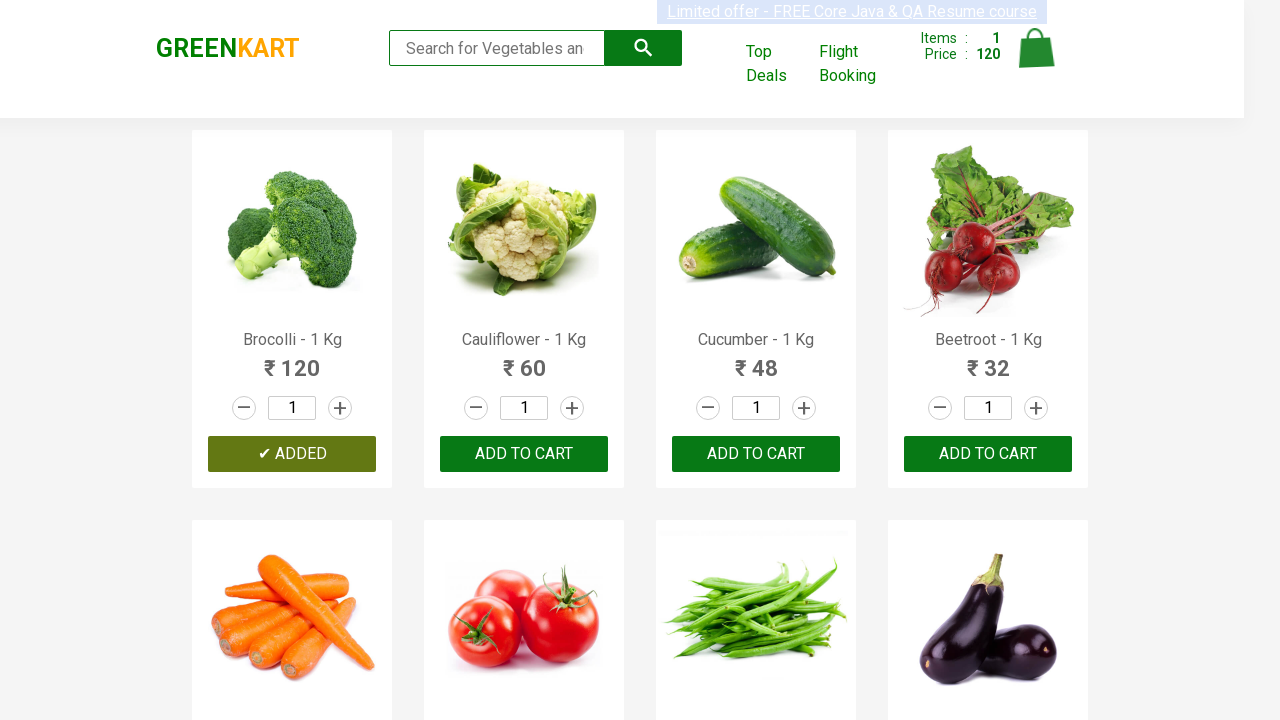

Added Cucumber to cart at (756, 454) on div.product-action button >> nth=2
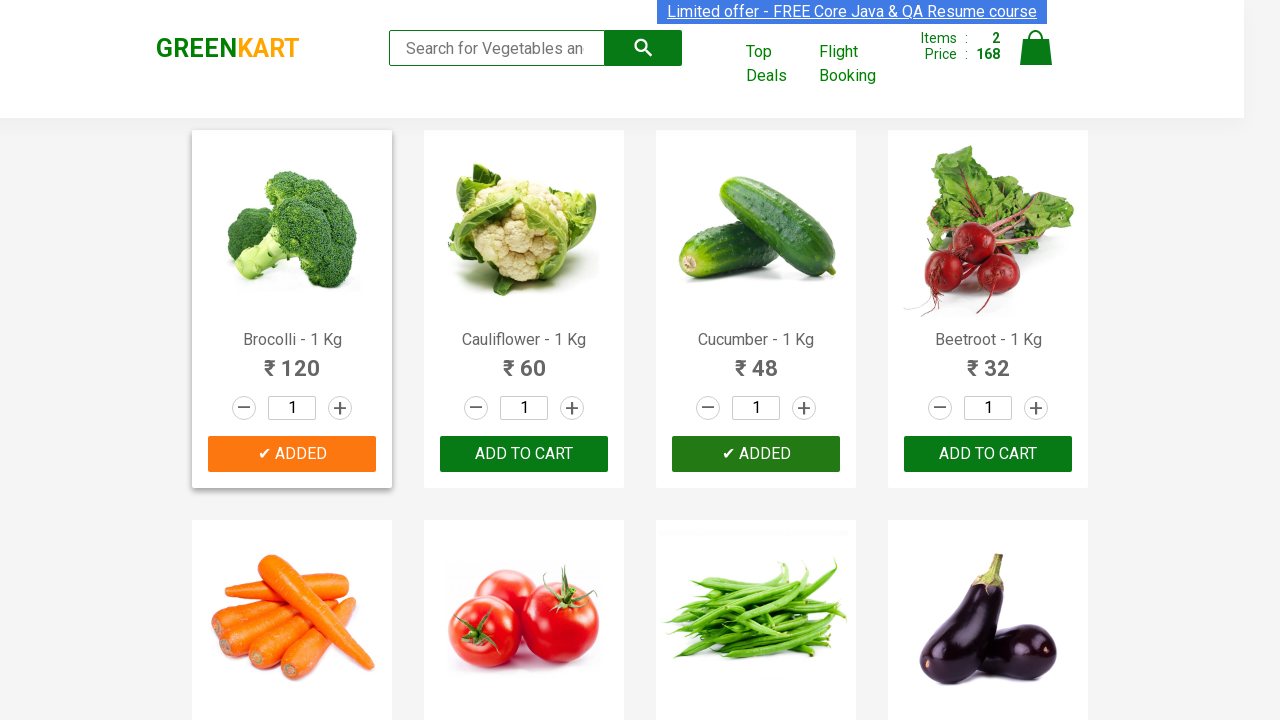

Added Beetroot to cart at (988, 454) on div.product-action button >> nth=3
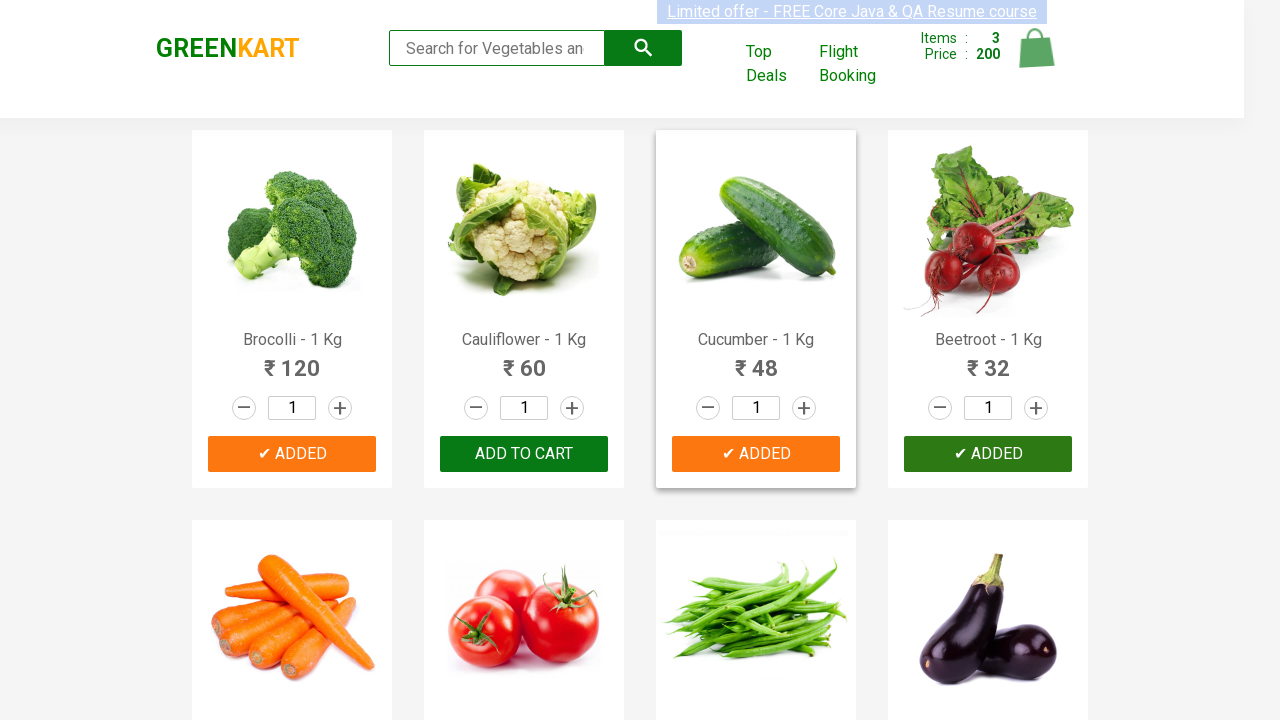

Added Beans to cart at (756, 360) on div.product-action button >> nth=6
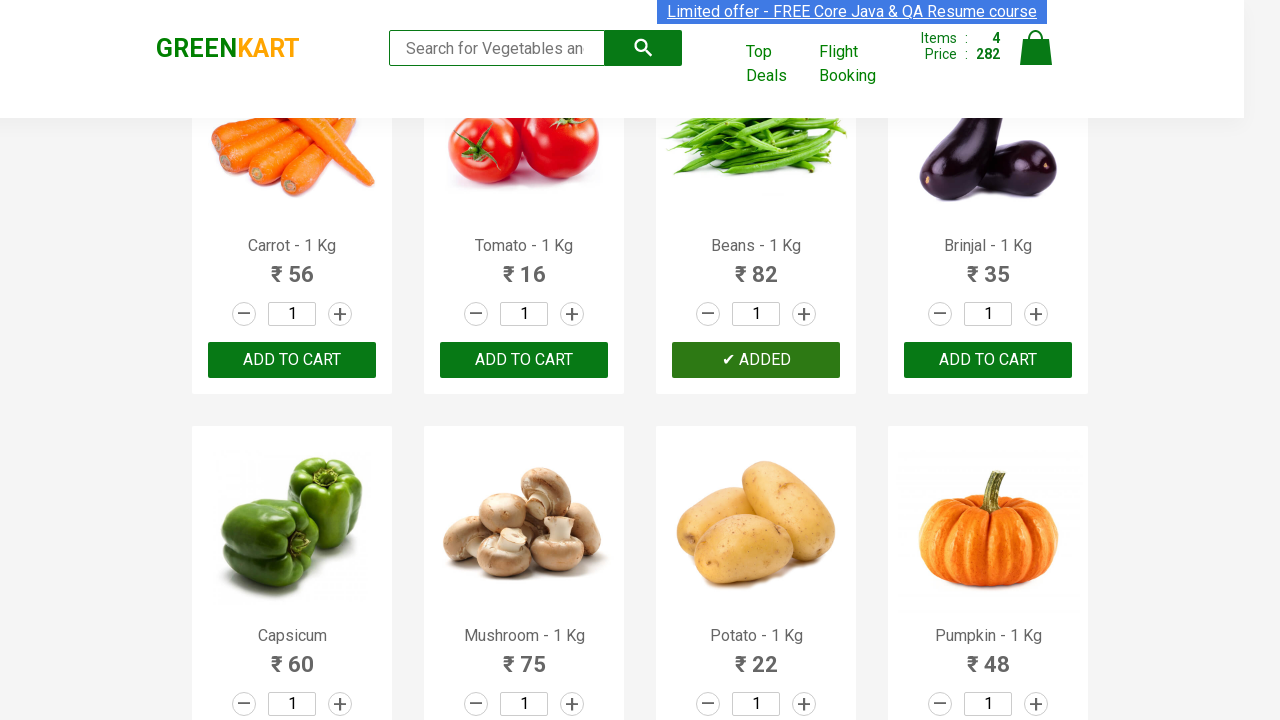

Added Brinjal to cart at (988, 360) on div.product-action button >> nth=7
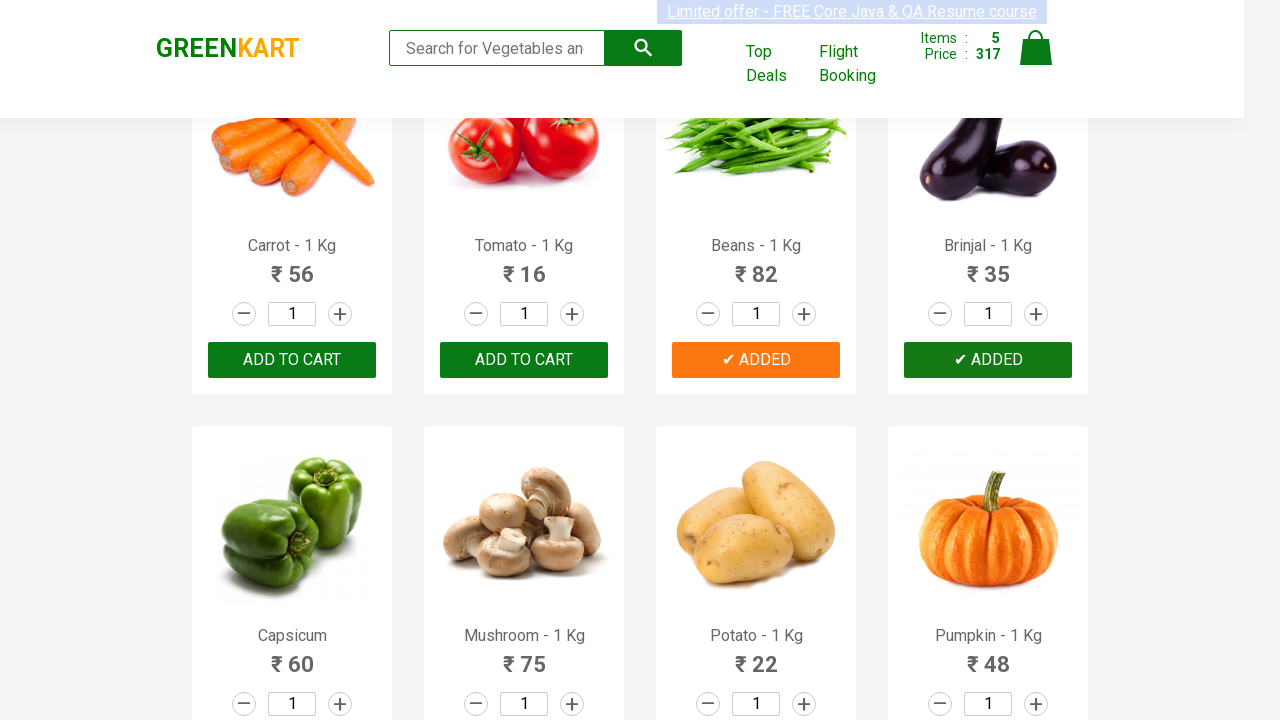

Clicked on cart icon at (1036, 48) on img[alt='Cart']
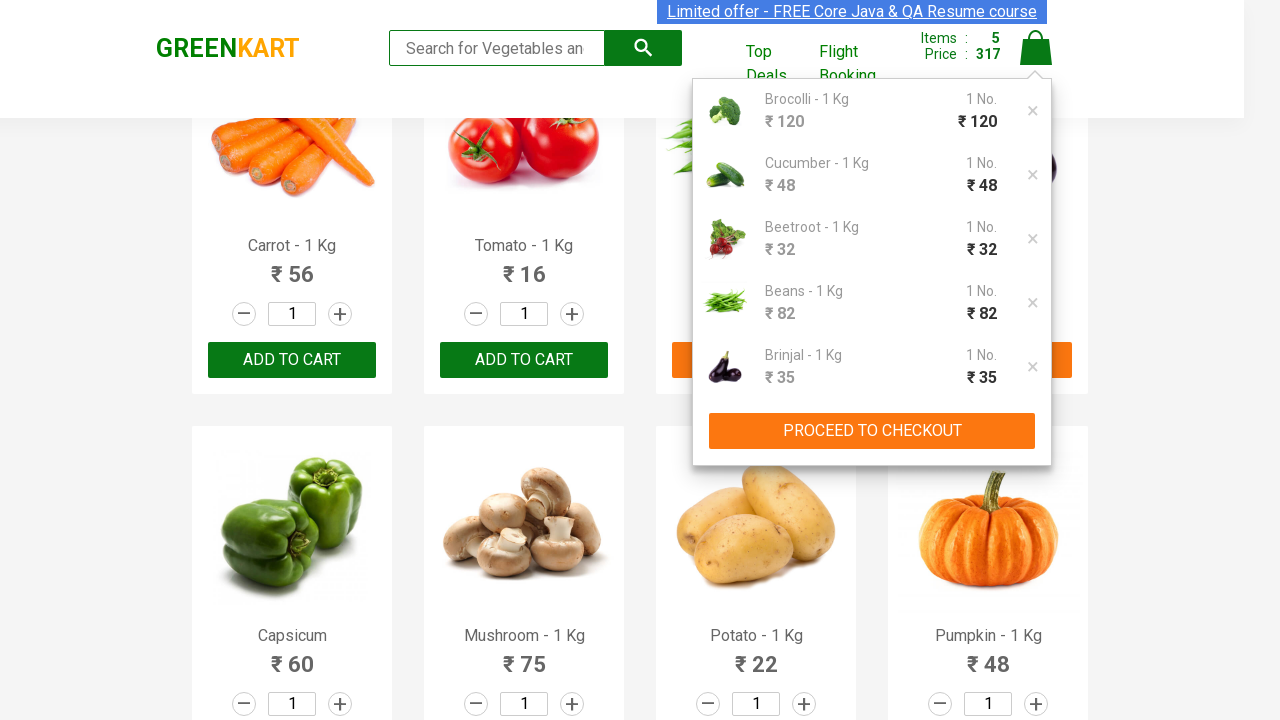

Clicked on 'PROCEED TO CHECKOUT' button at (872, 431) on text=PROCEED TO CHECKOUT
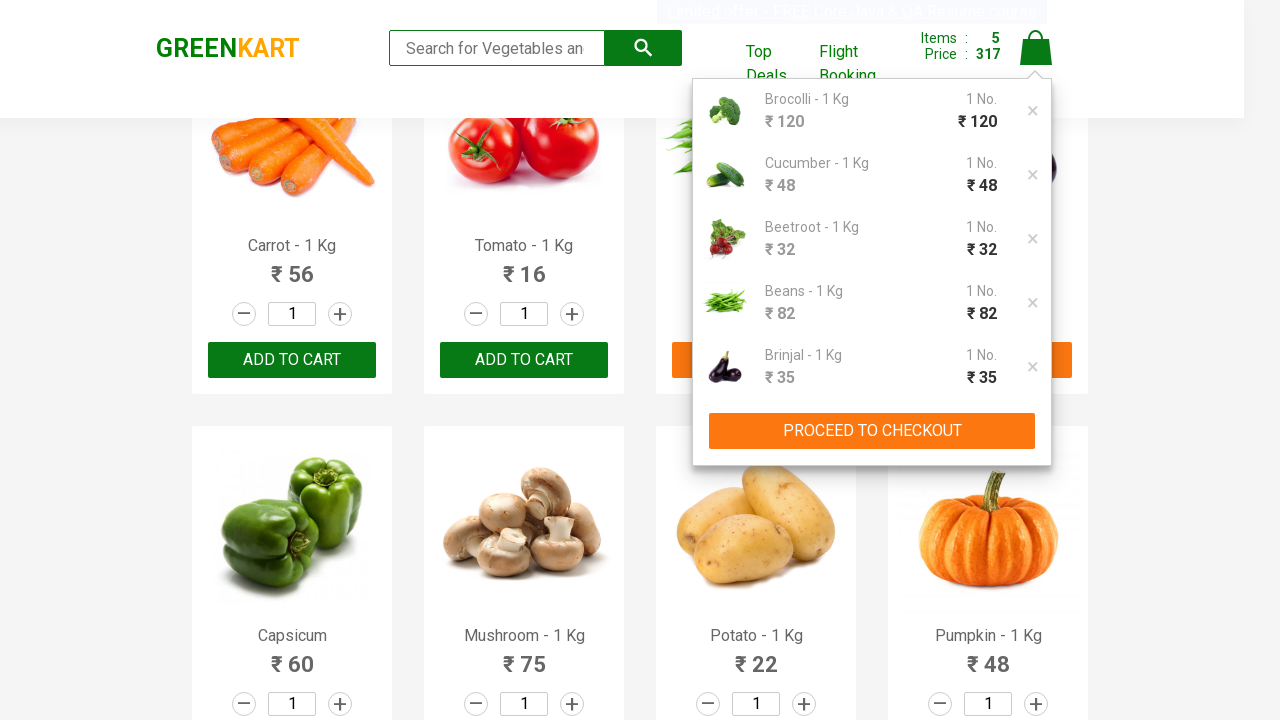

Promo code input field loaded
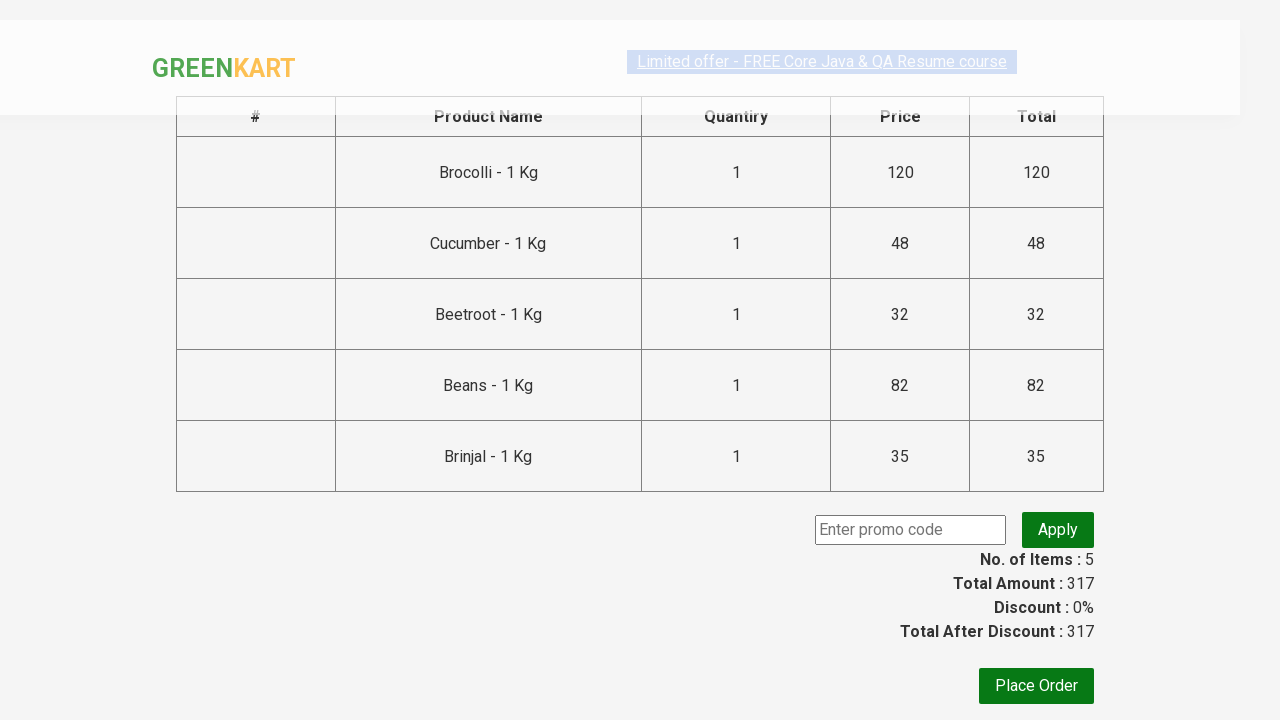

Entered promo code 'rahulshettyacademy' on input.promoCode
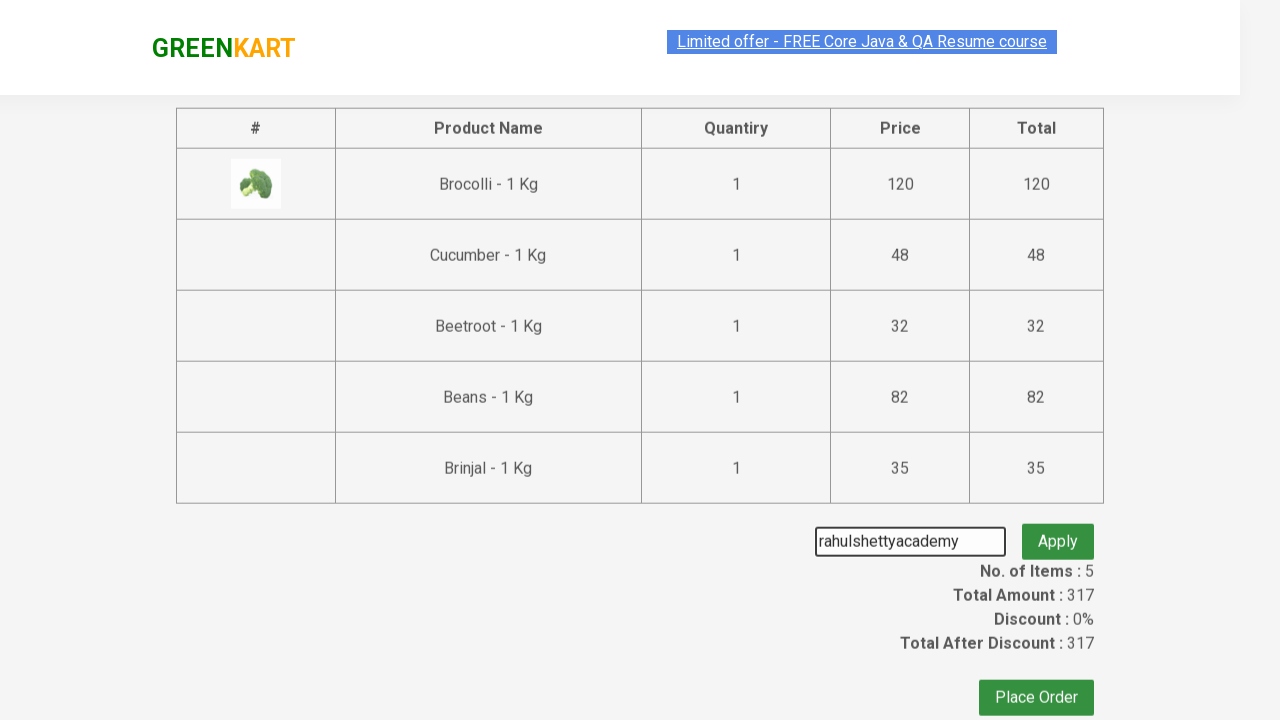

Clicked 'Apply' button for promo code at (1058, 530) on button.promoBtn
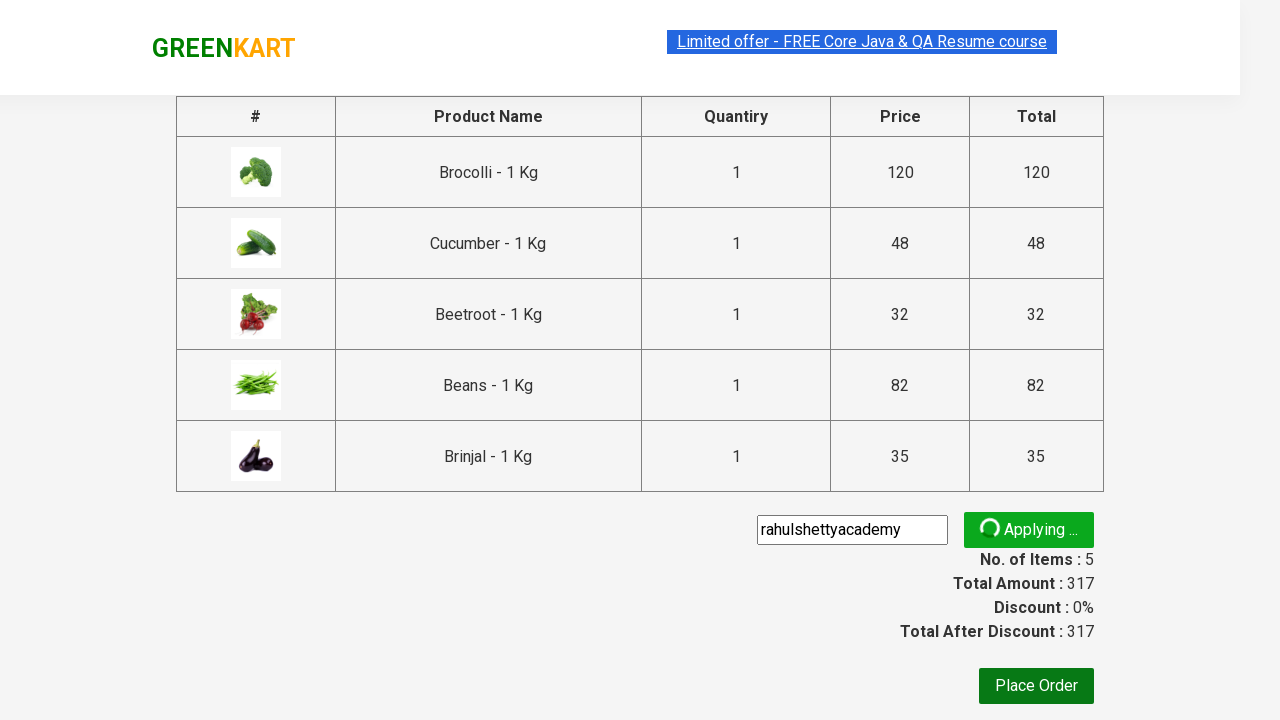

Promo code response message loaded
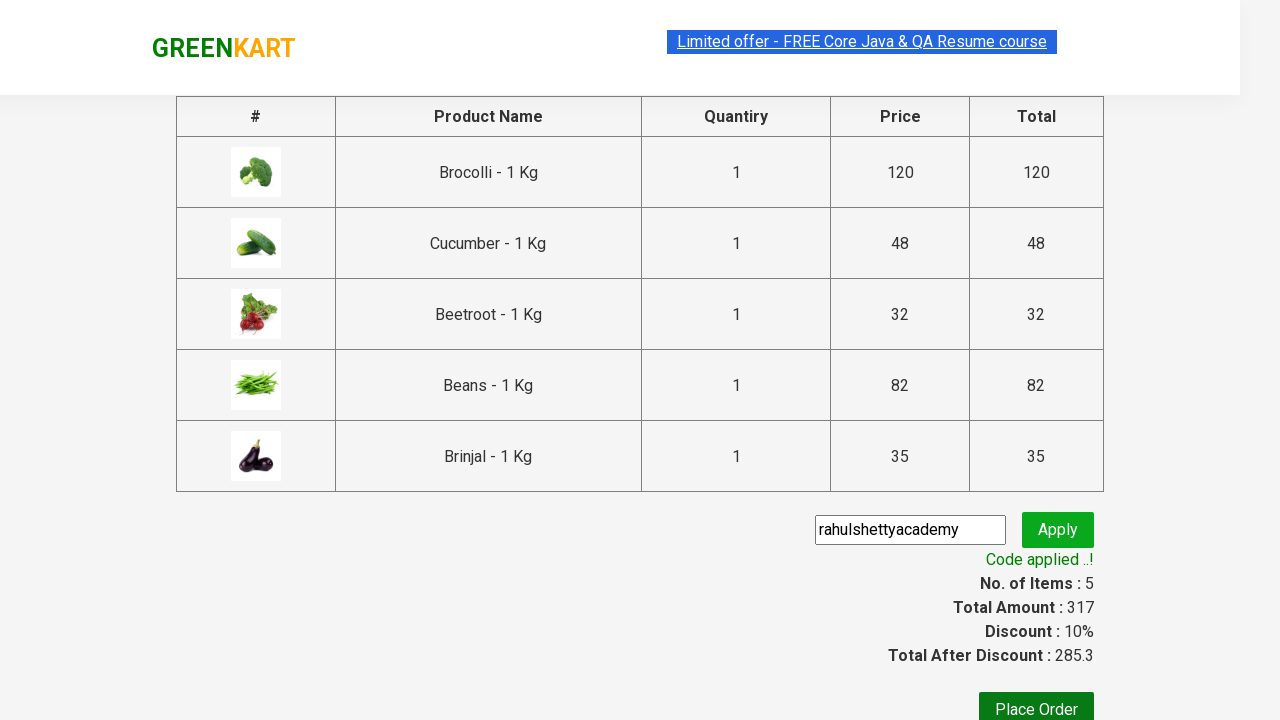

Retrieved promo message: Code applied ..!
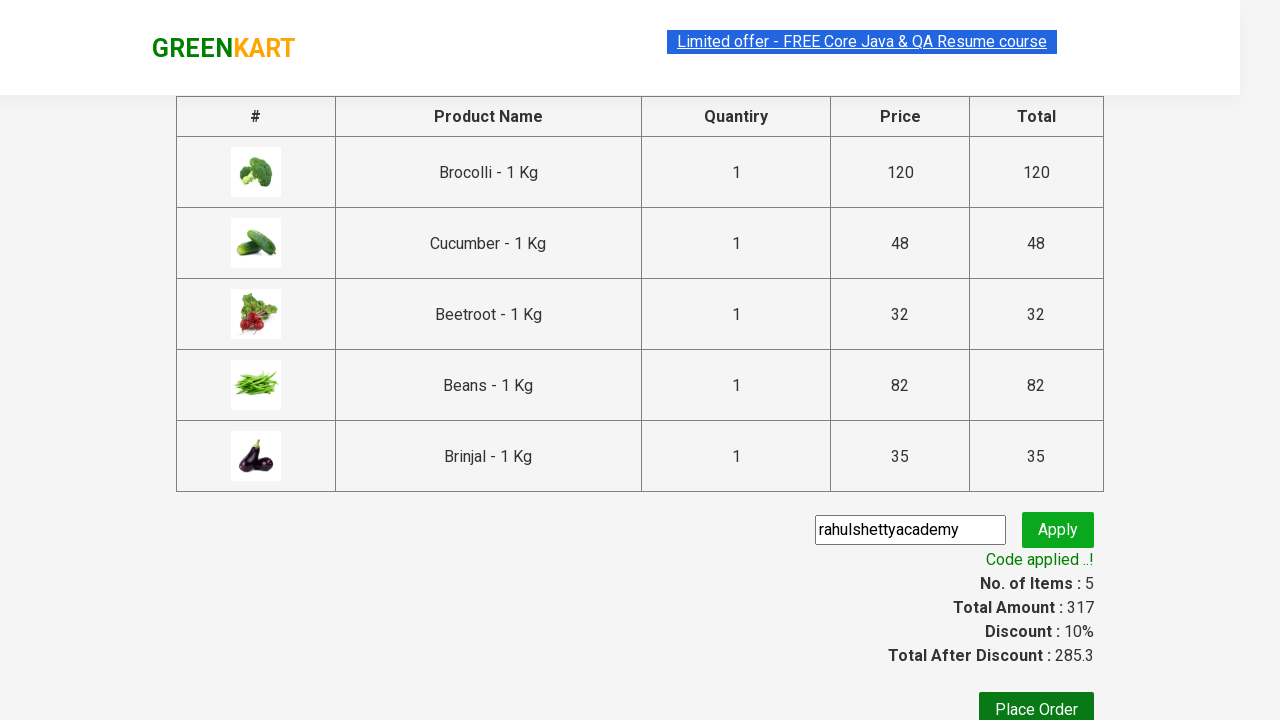

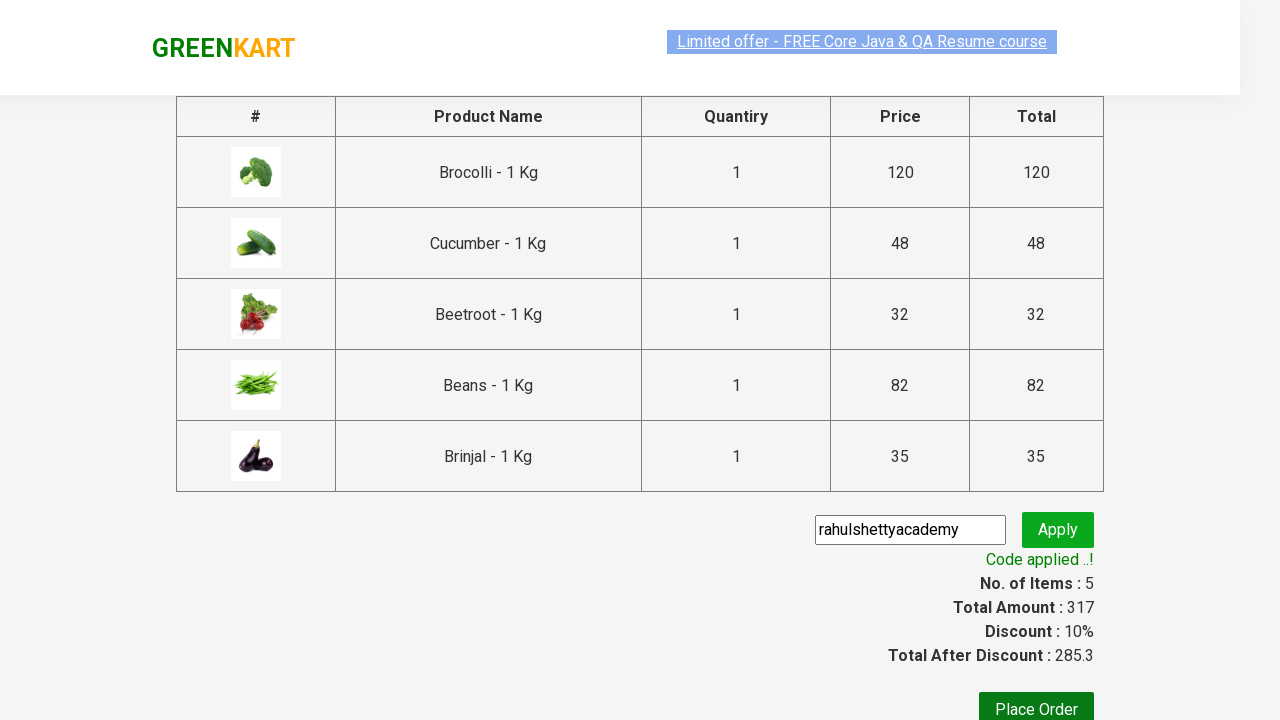